Tests e-commerce site by searching for products with "ca" keyword, verifying product count, and adding specific items to cart including one with "Capsicum" in the name

Starting URL: https://rahulshettyacademy.com/seleniumPractise/#/

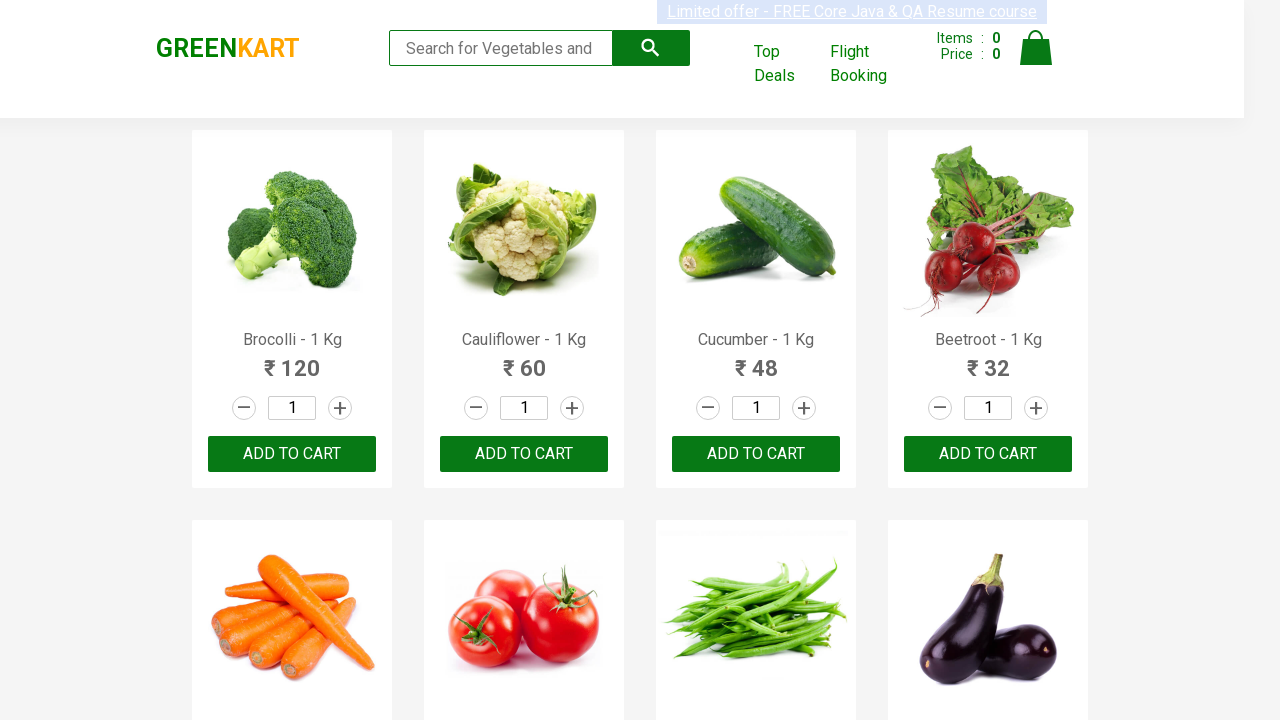

Filled search field with 'ca' keyword on .search-keyword
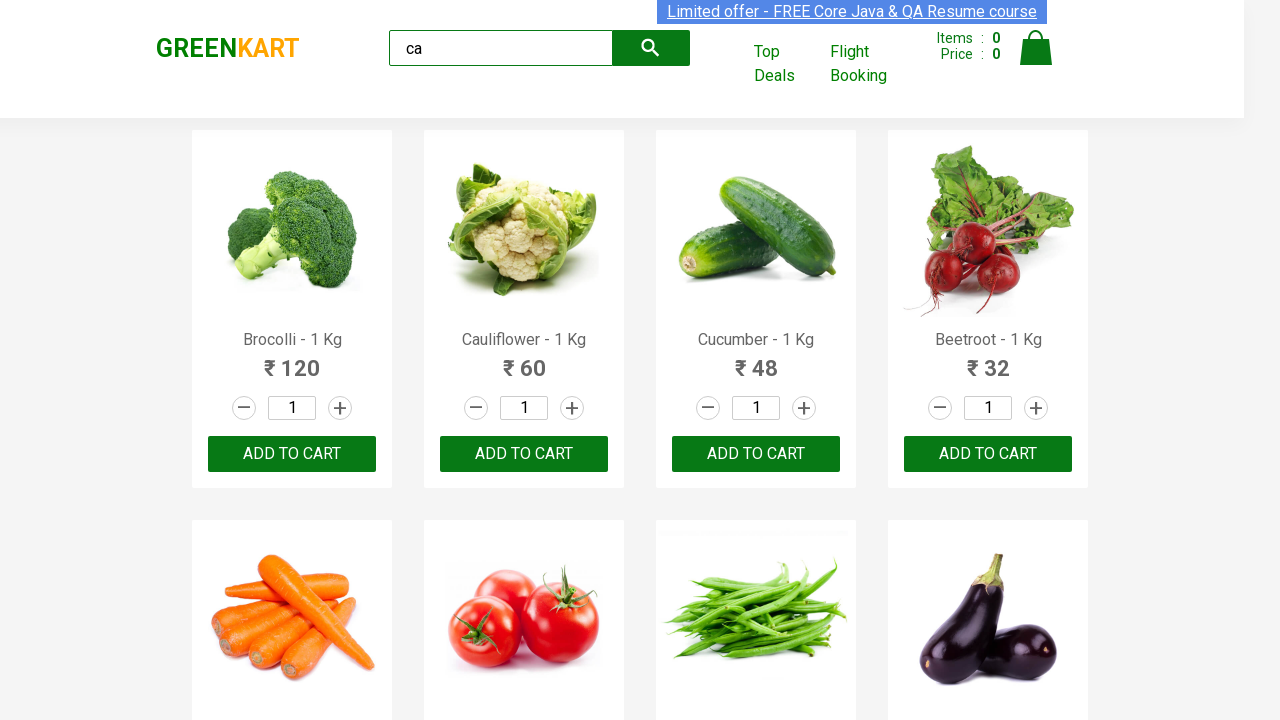

Waited 2 seconds for products to filter
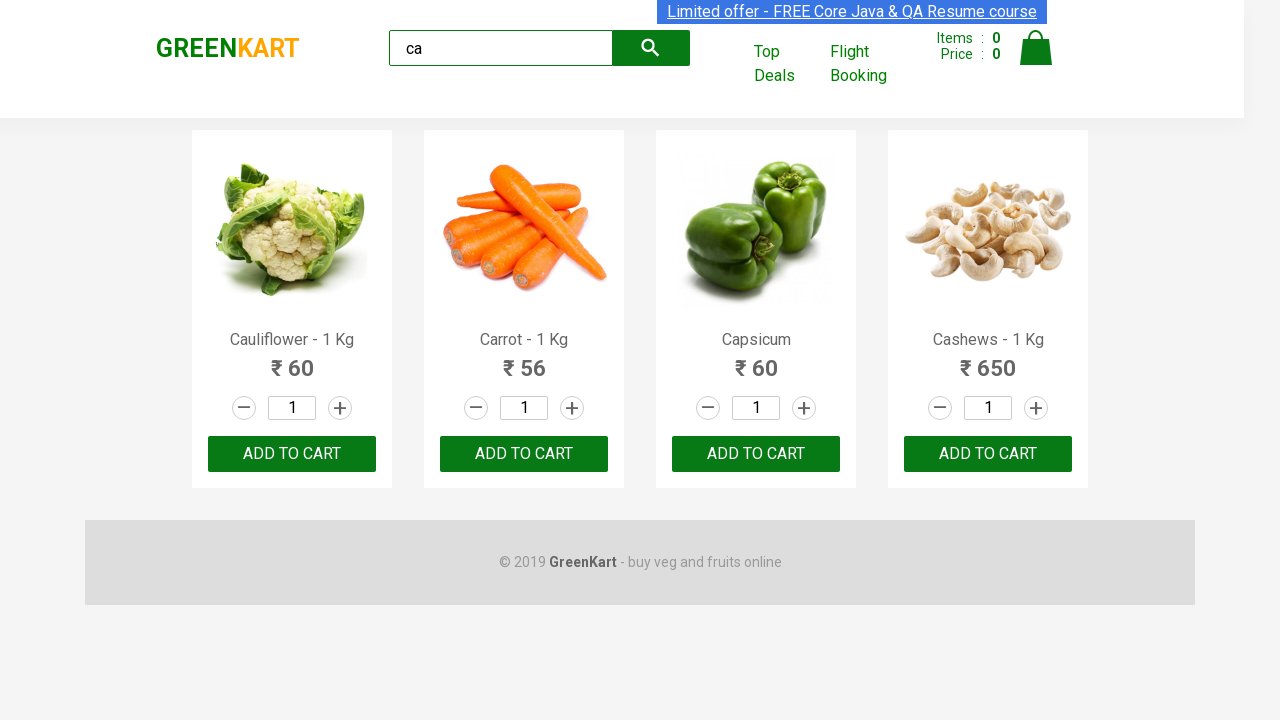

Verified 4 products are visible on the page
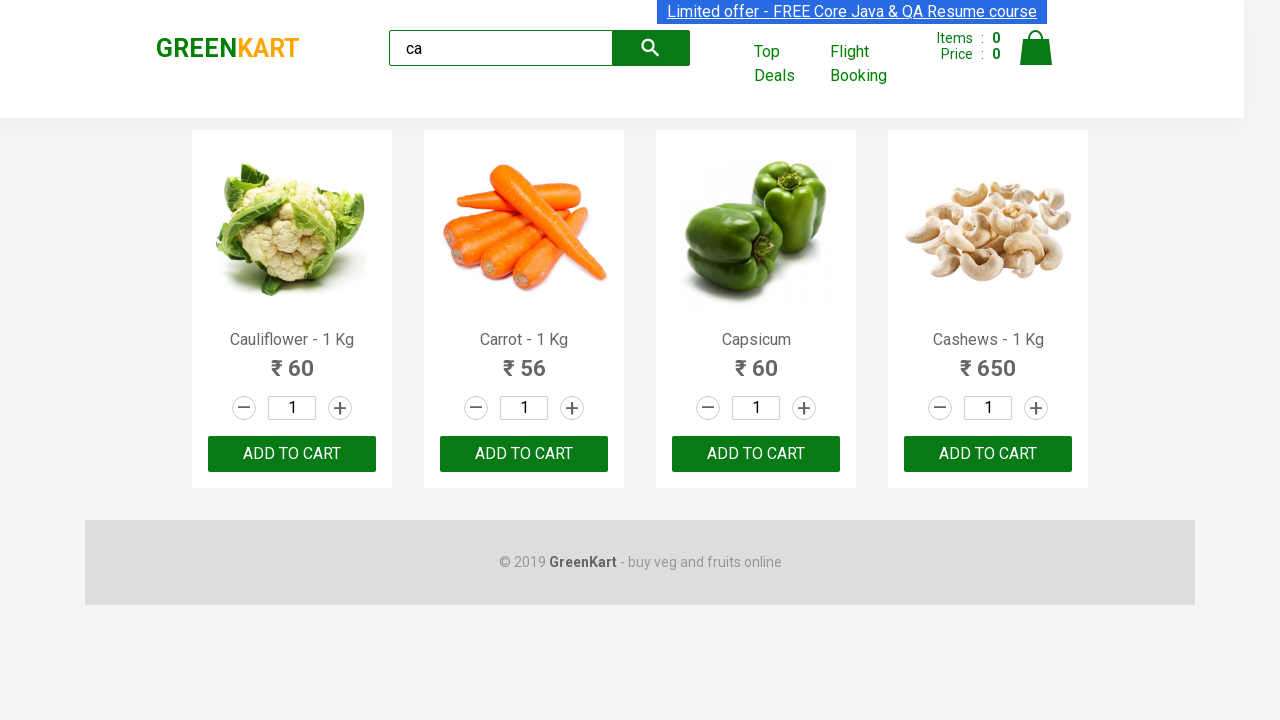

Added second product to cart at (524, 454) on .products .product >> nth=1 >> text=ADD TO CART
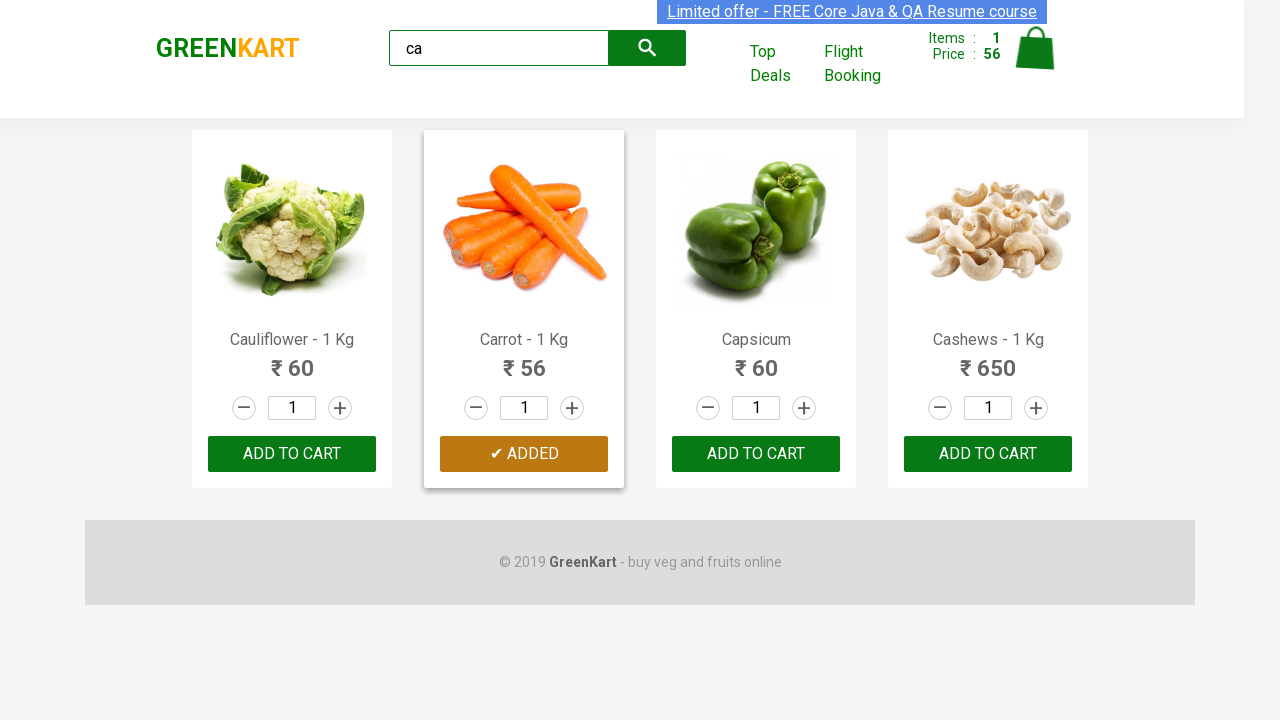

Added third product to cart at (756, 454) on .products .product >> nth=2 >> text=ADD TO CART
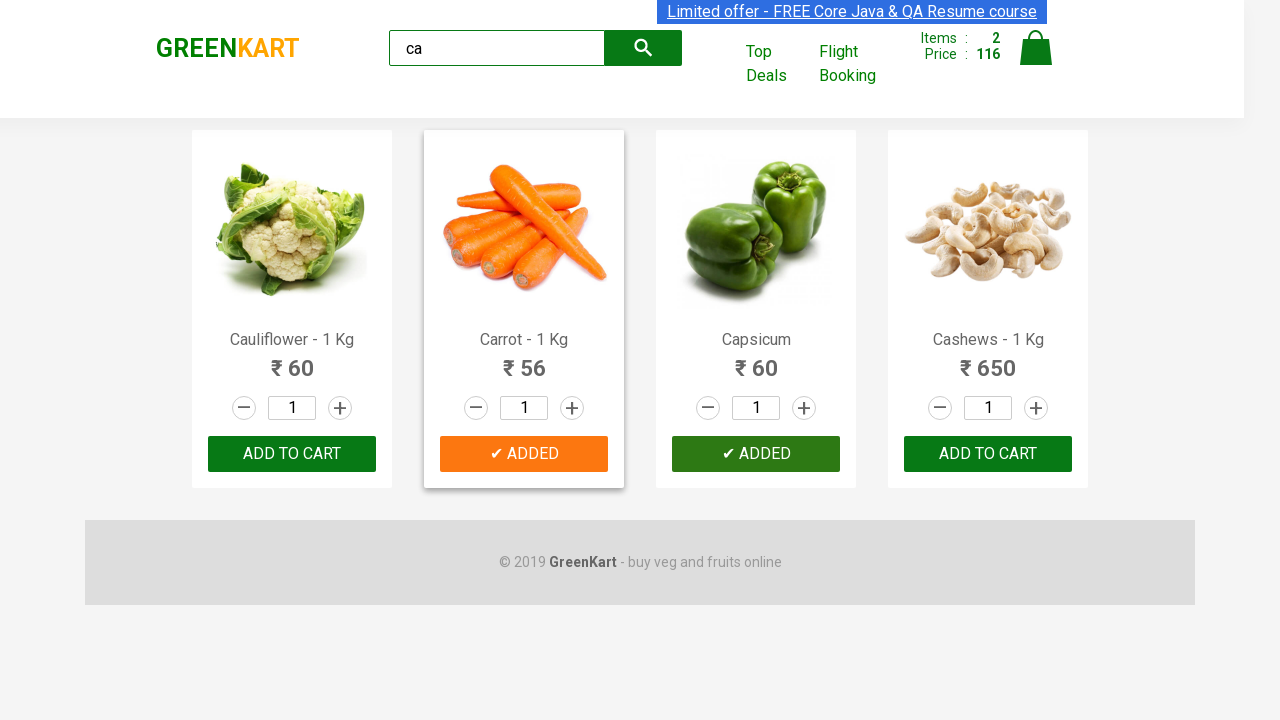

Added Capsicum product to cart at (756, 454) on .products .product >> nth=2 >> button
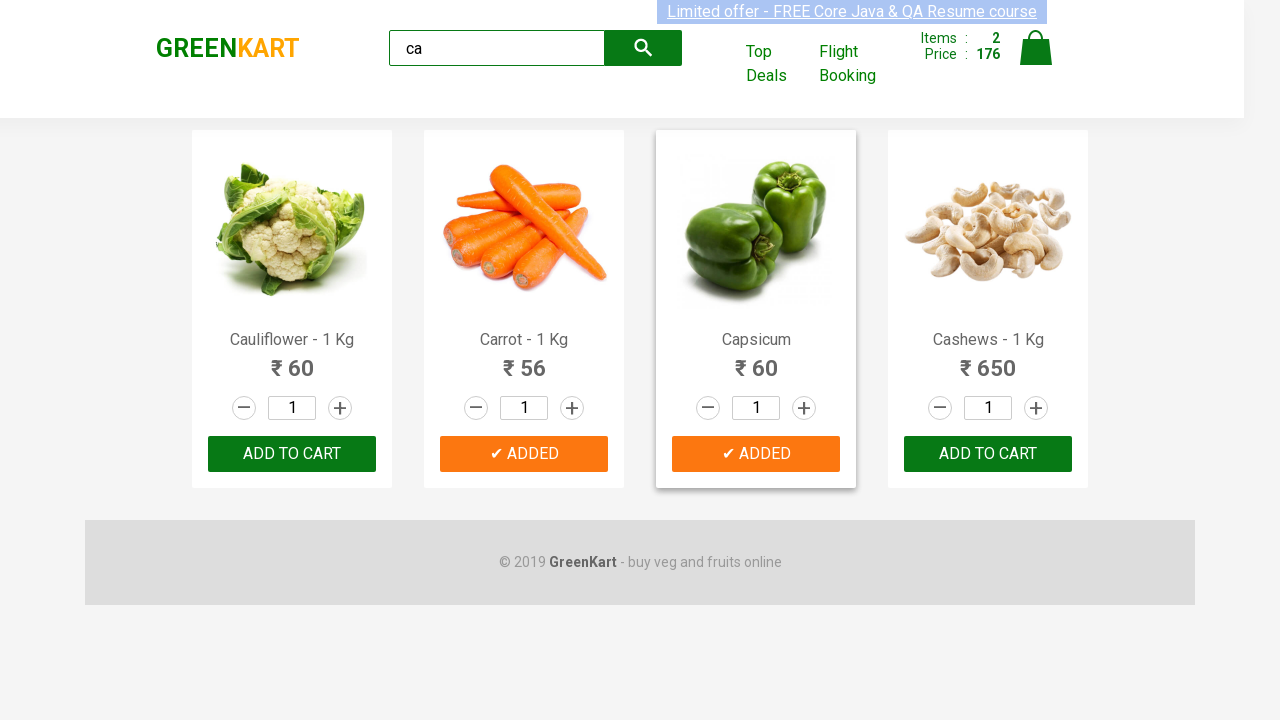

Verified brand text is 'GREENKART'
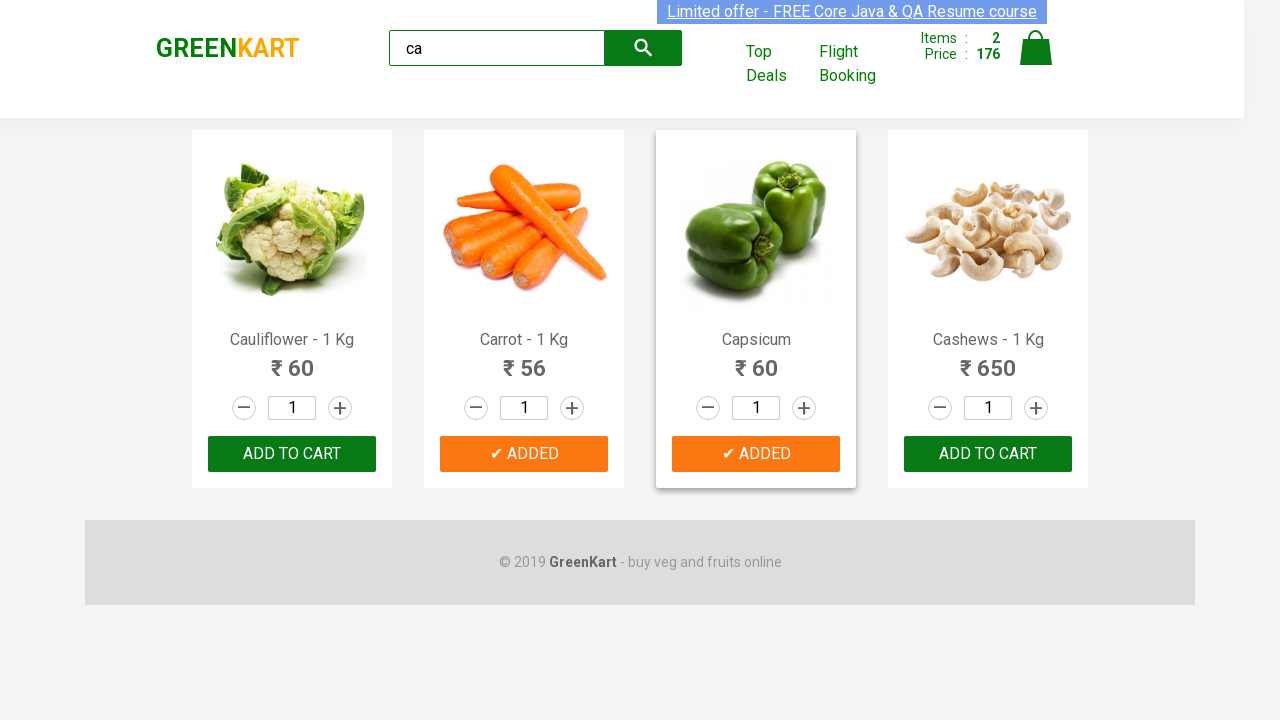

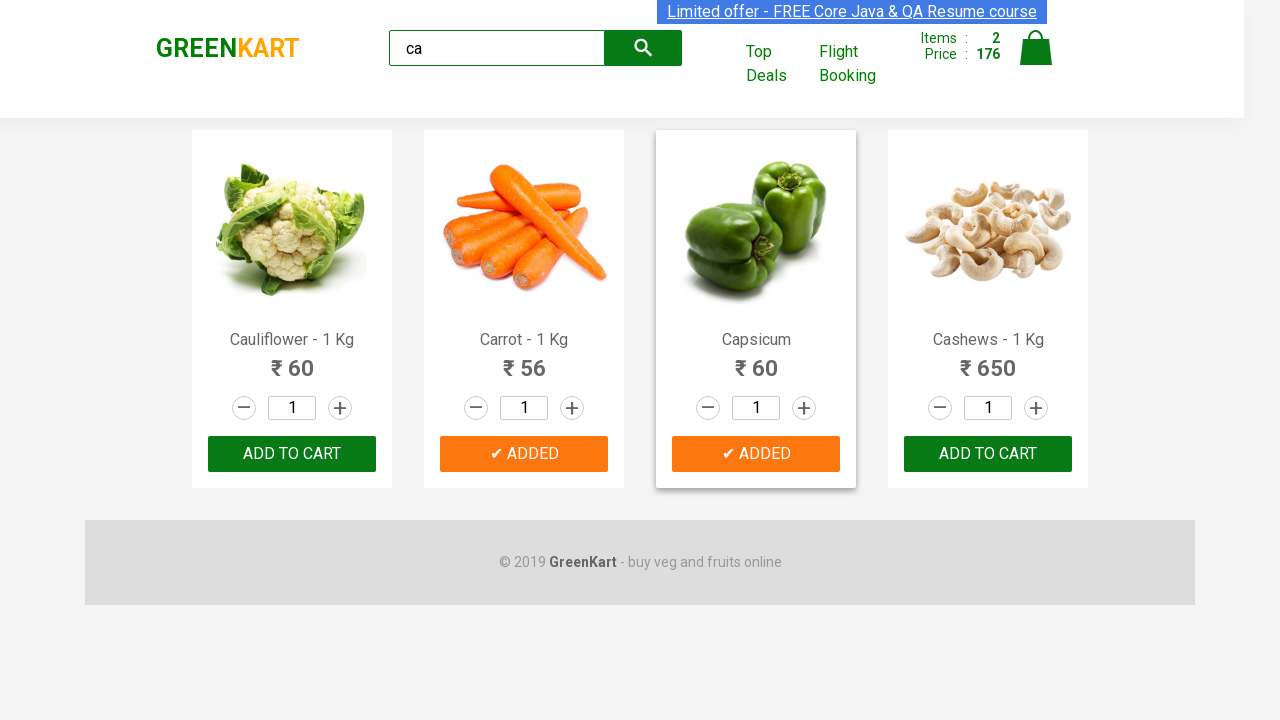